Tests a registration form by filling all required fields with random text and submitting the form to verify successful registration

Starting URL: http://suninjuly.github.io/registration2.html

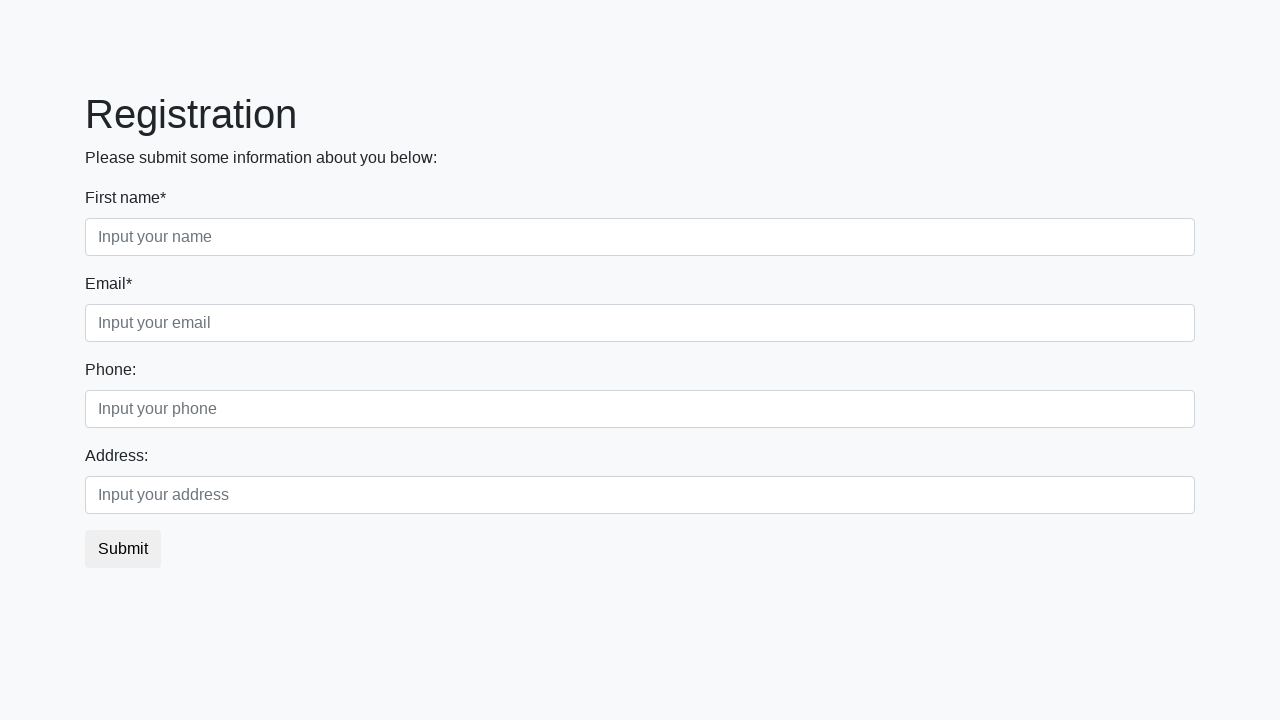

Located all required input fields on registration form
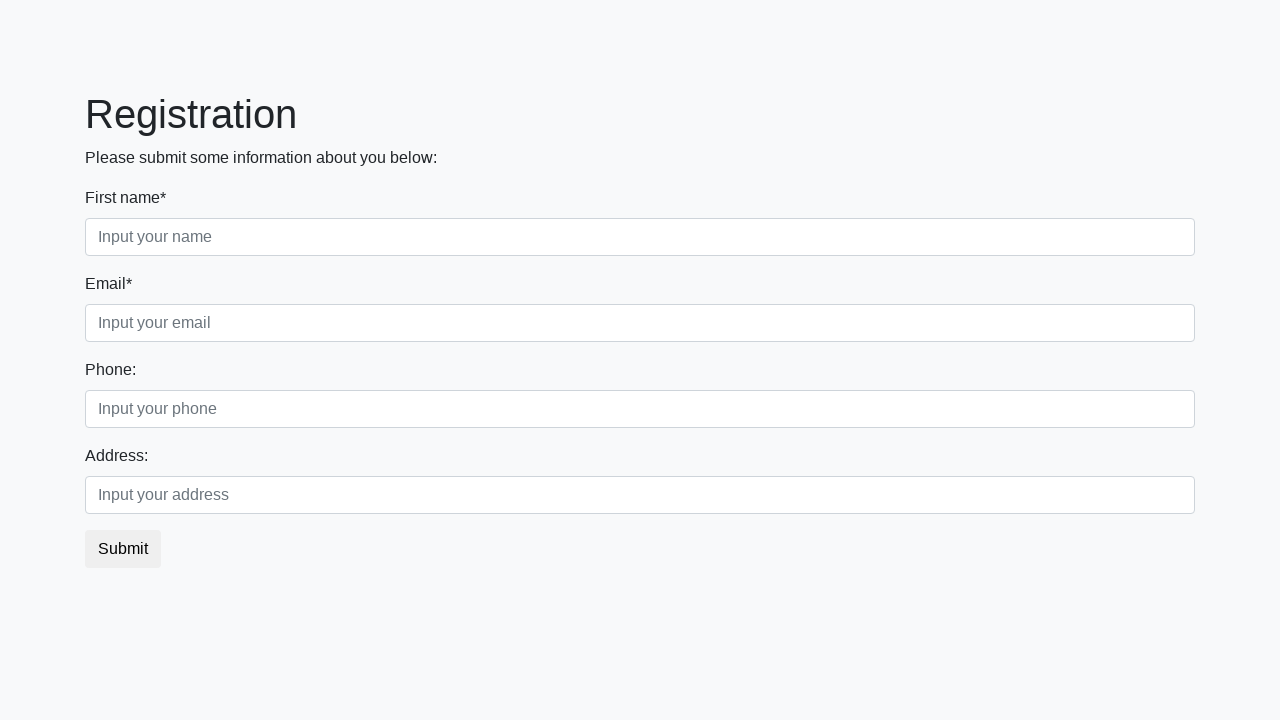

Filled required field with random text: 'indyzukre' on input:required >> nth=0
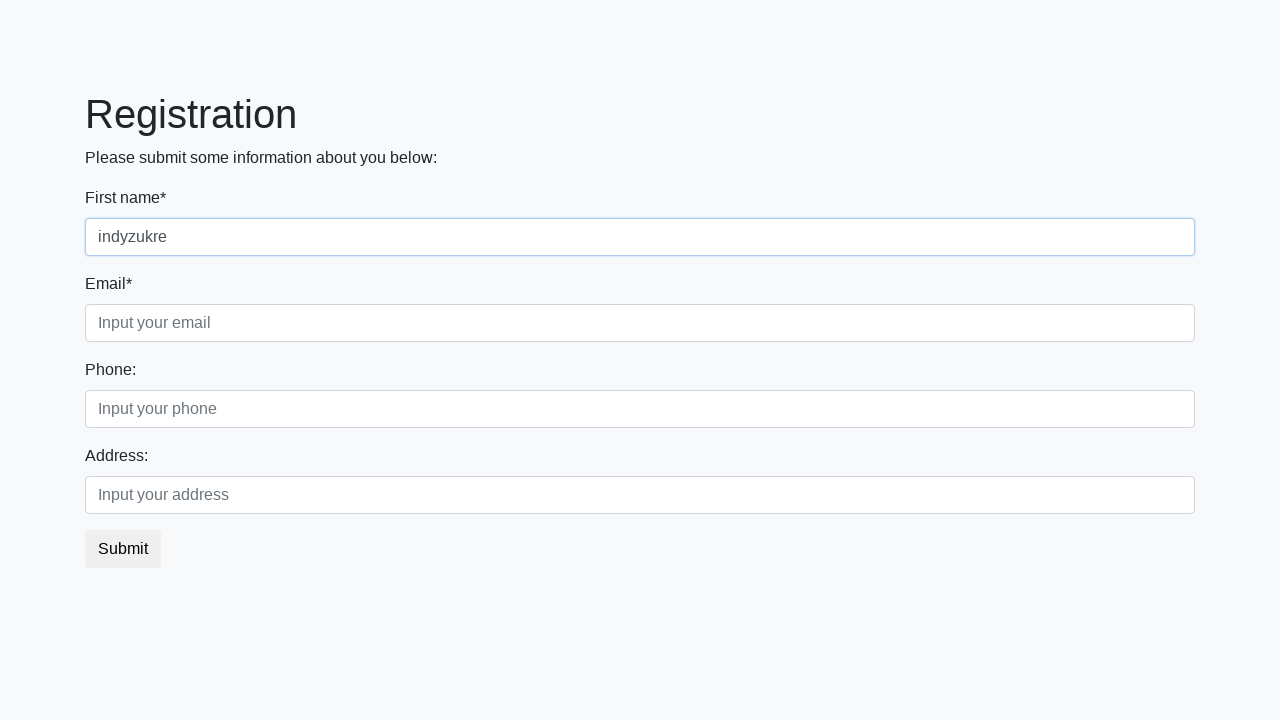

Filled required field with random text: 'qfdoszg' on input:required >> nth=1
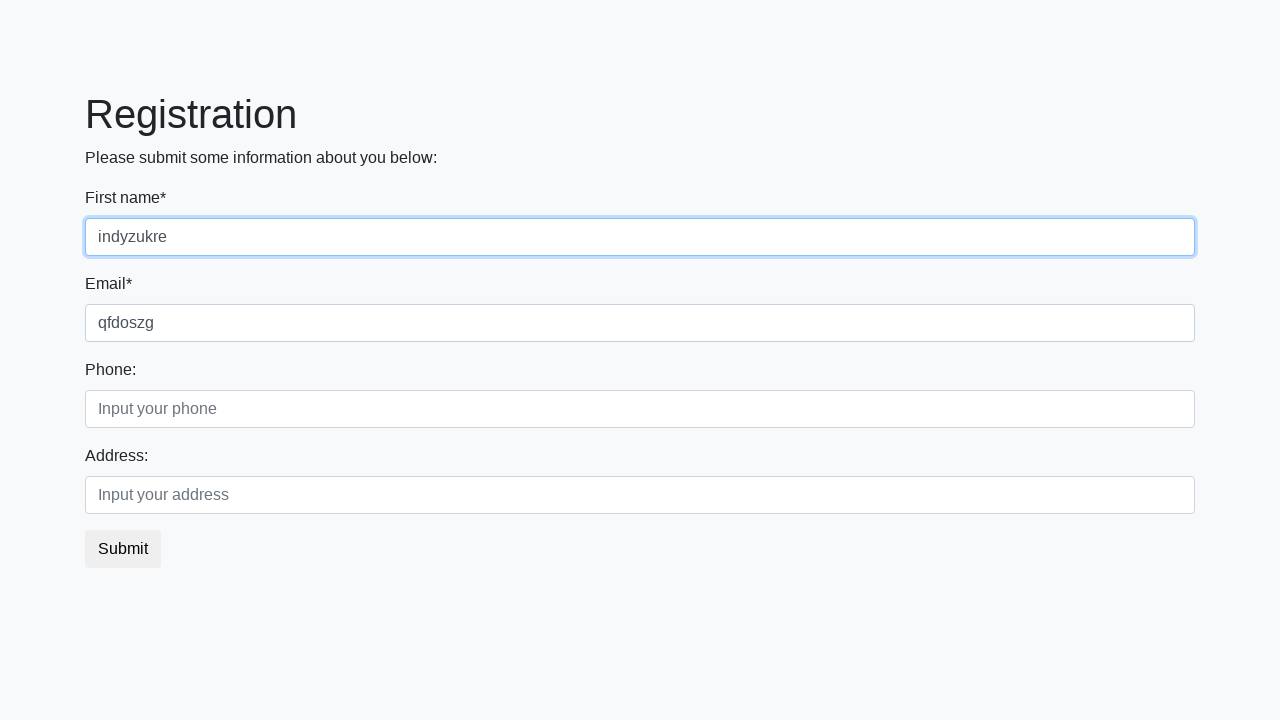

Clicked submit button to submit registration form at (123, 549) on button.btn
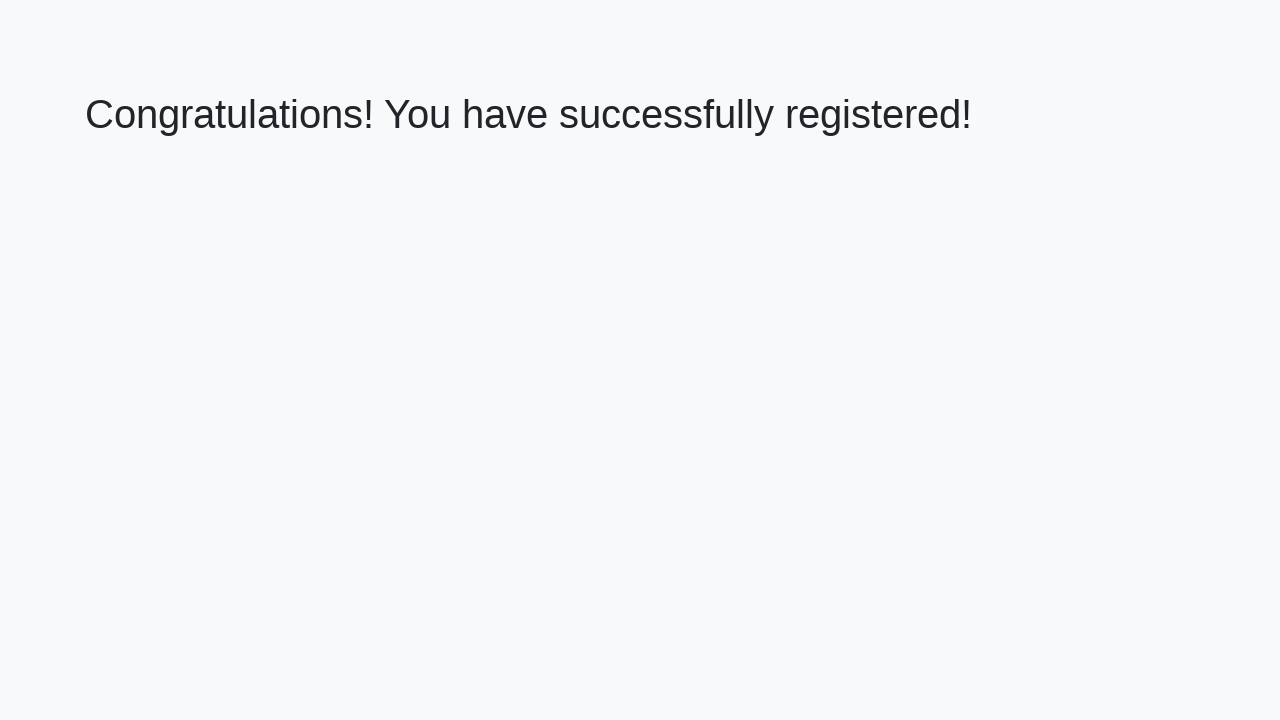

Success message appeared on page
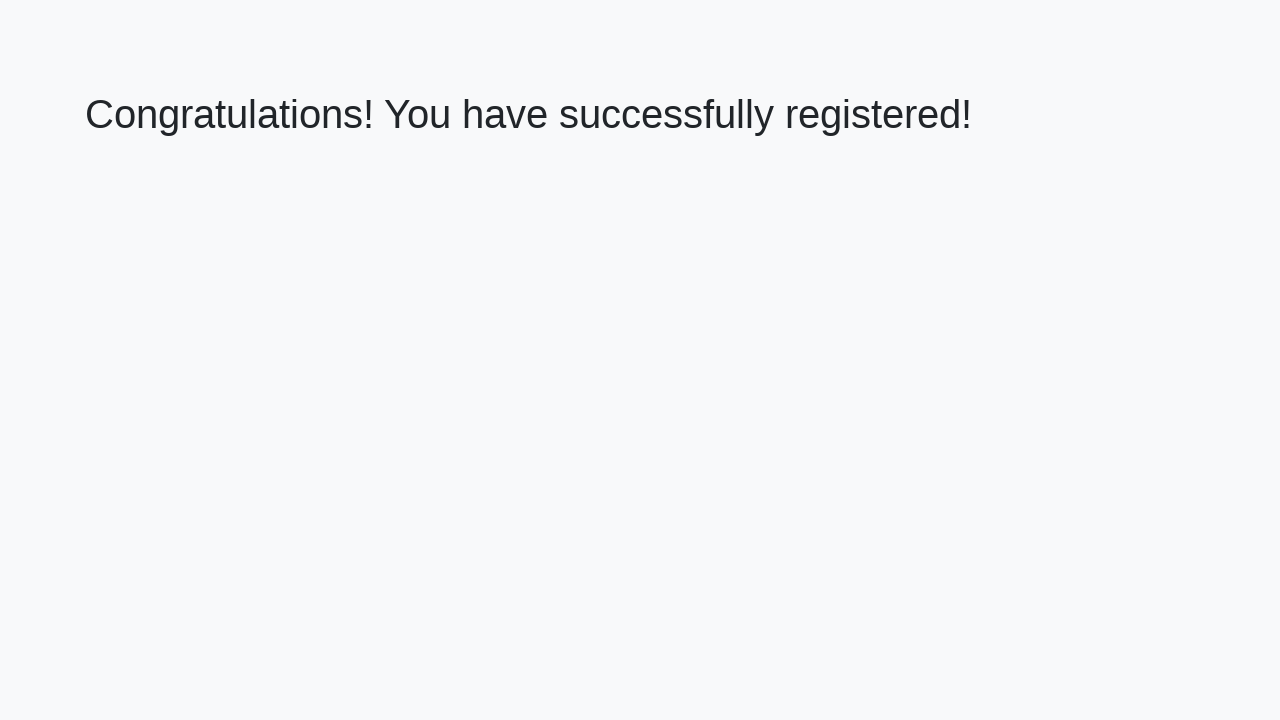

Retrieved success message text: 'Congratulations! You have successfully registered!'
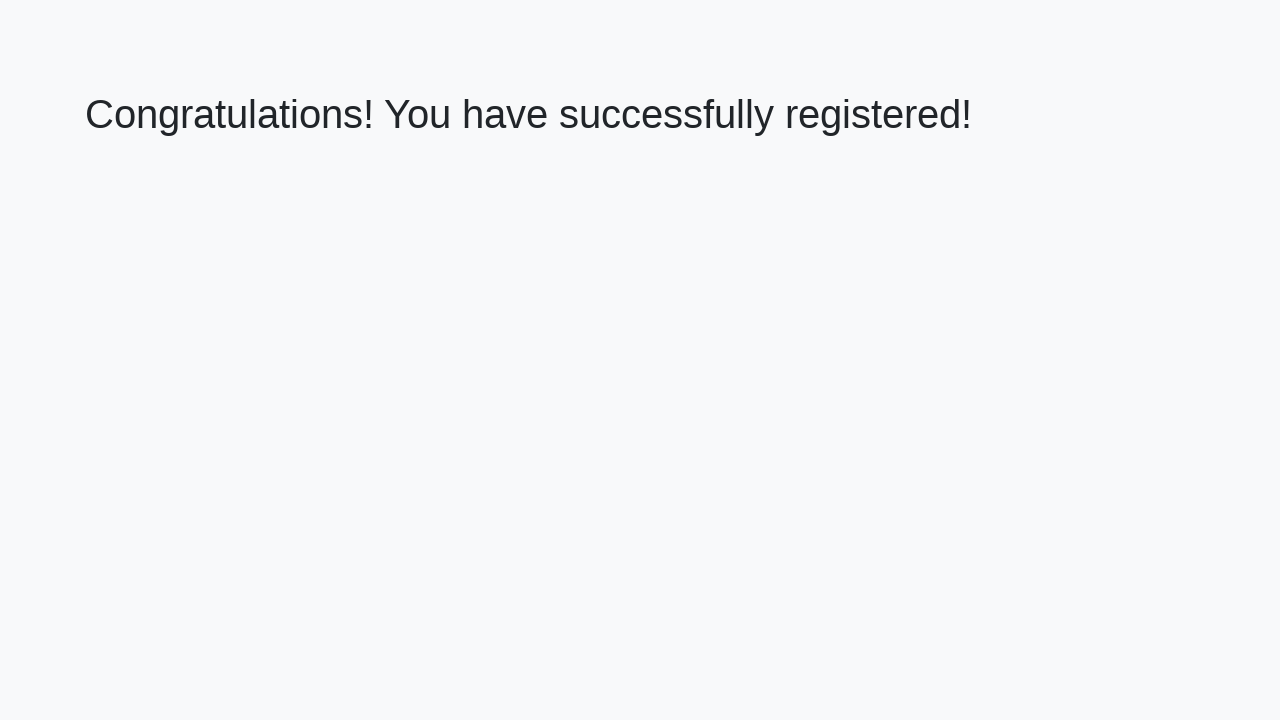

Verified successful registration with correct message
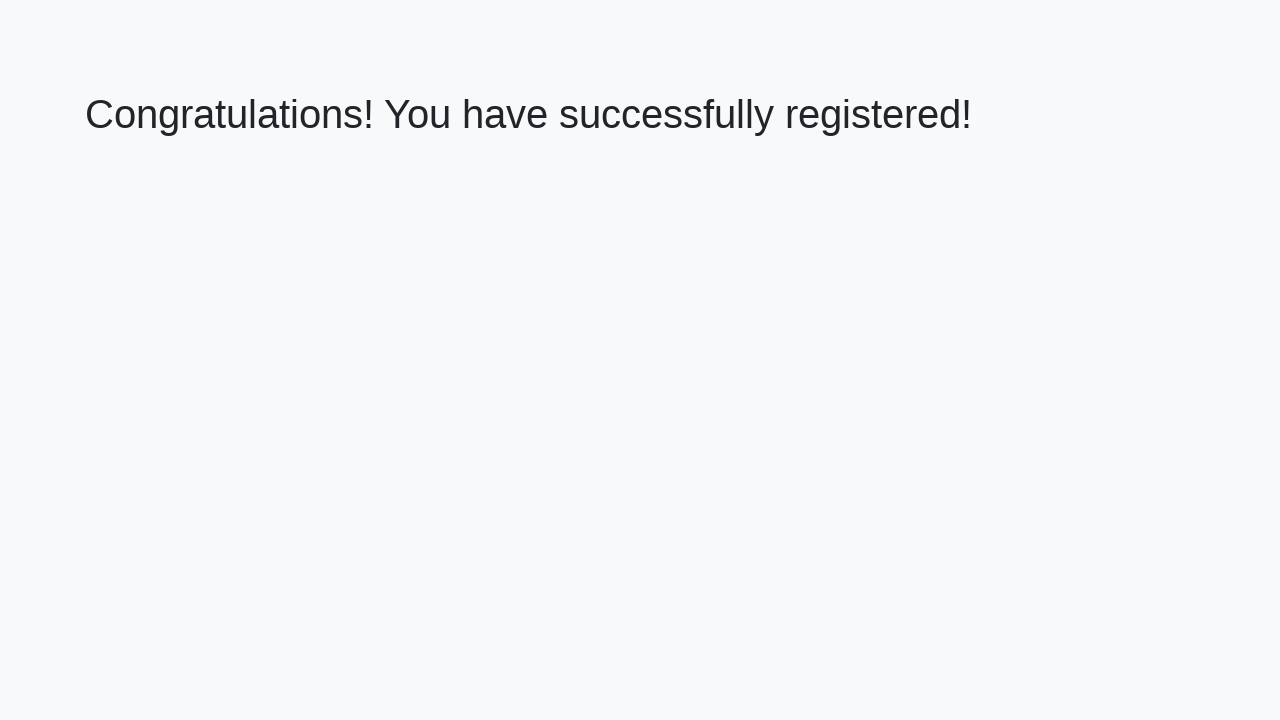

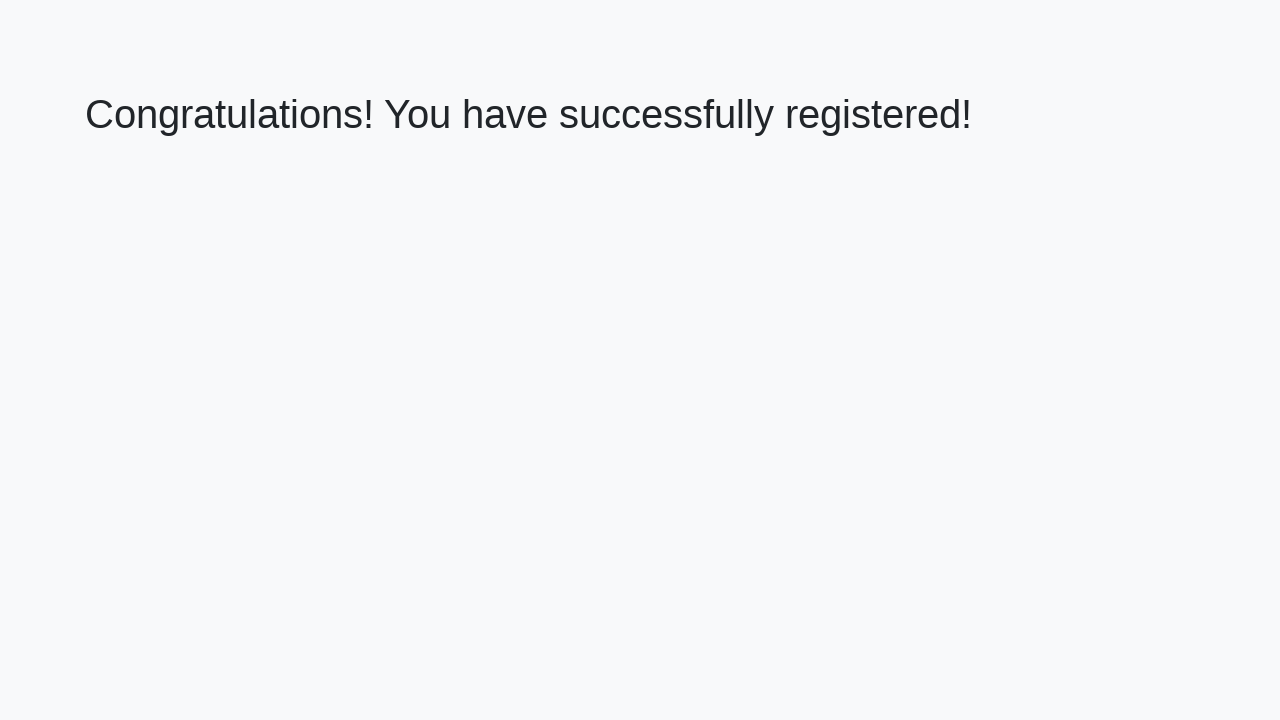